Tests multiple windows functionality by clicking a link that opens a new window and verifying multiple window handles exist

Starting URL: https://the-internet.herokuapp.com/

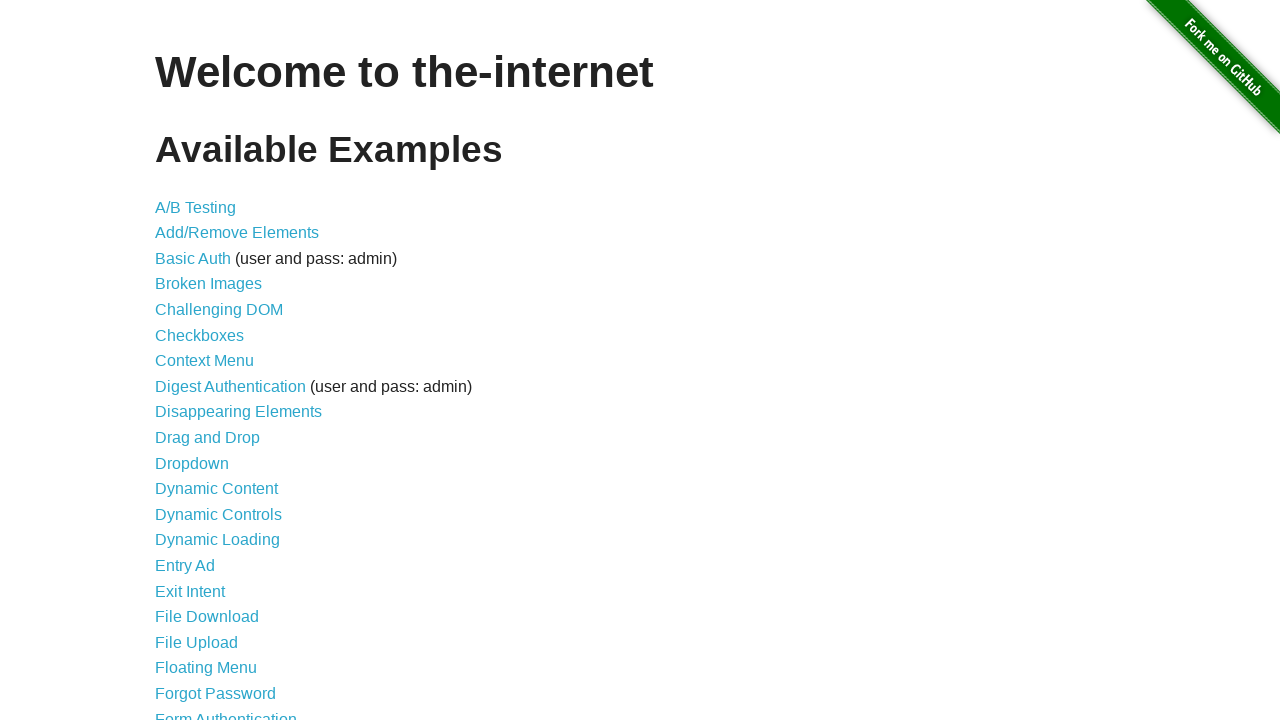

Clicked on Multiple Windows link at (218, 369) on xpath=//a[contains(text(),'Multiple Windows')]
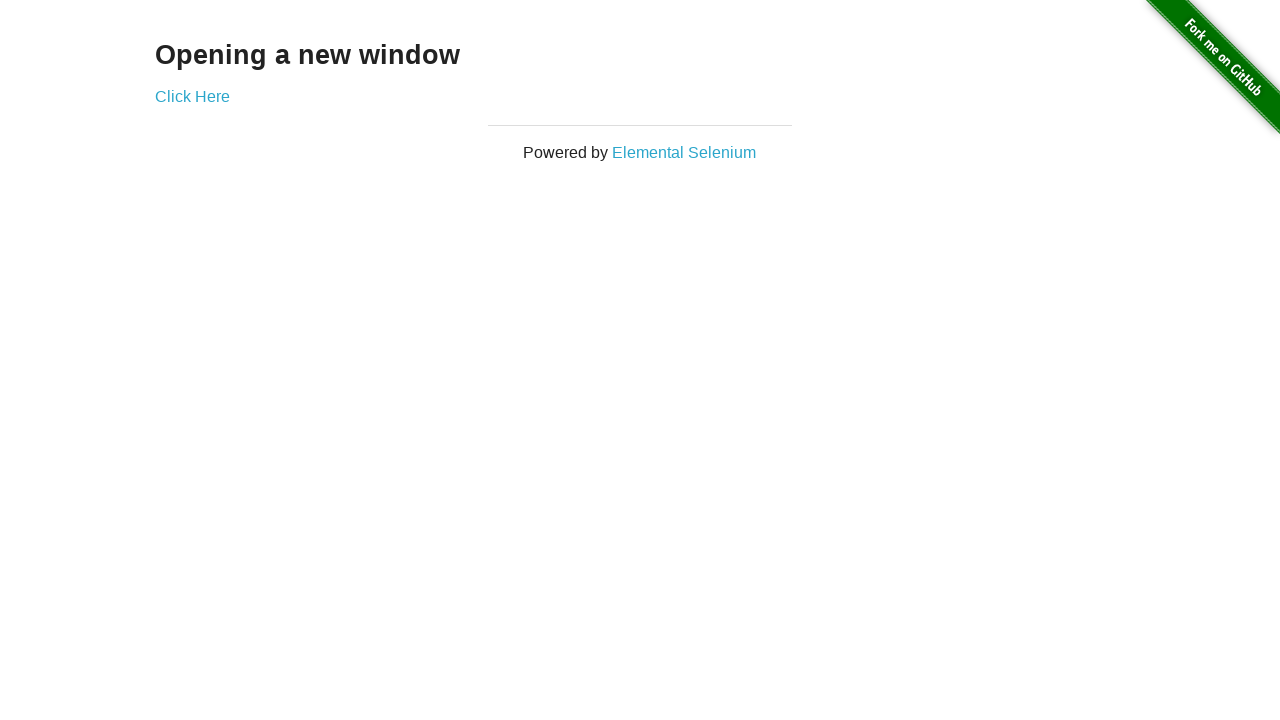

Clicked on Click Here link to open new window at (192, 96) on xpath=//a[contains(text(),'Click Here')]
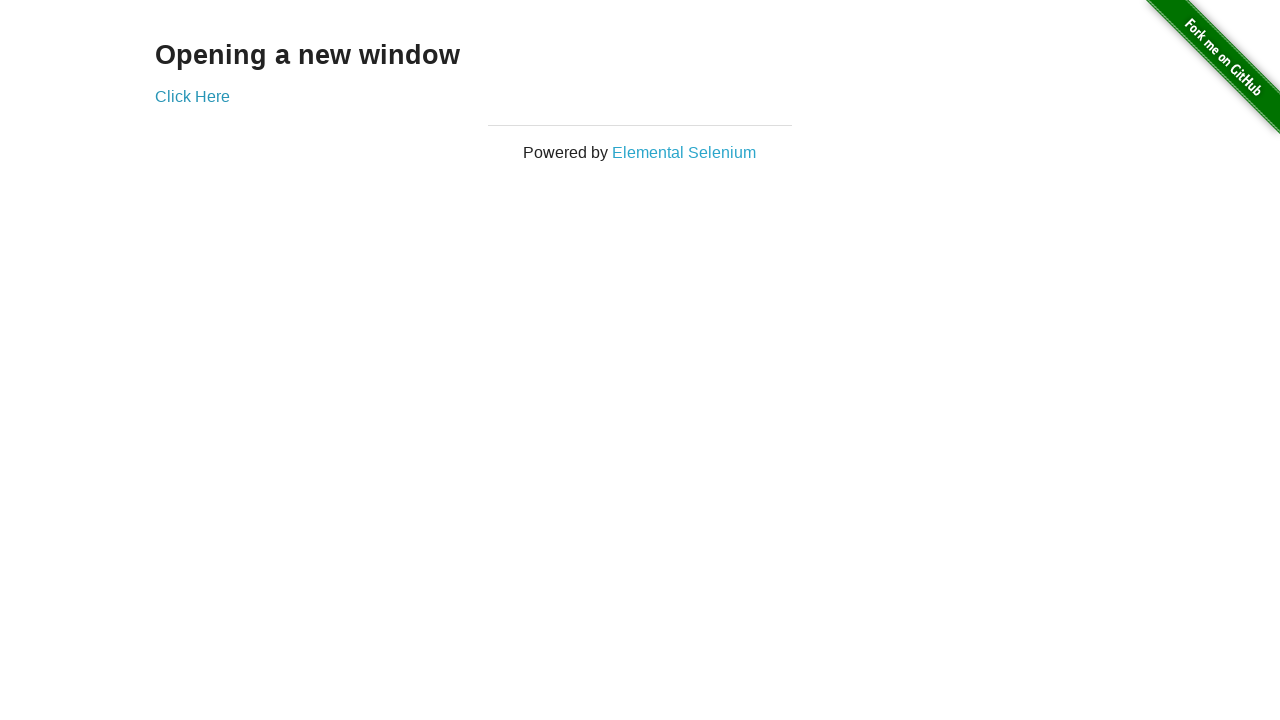

New window popup captured
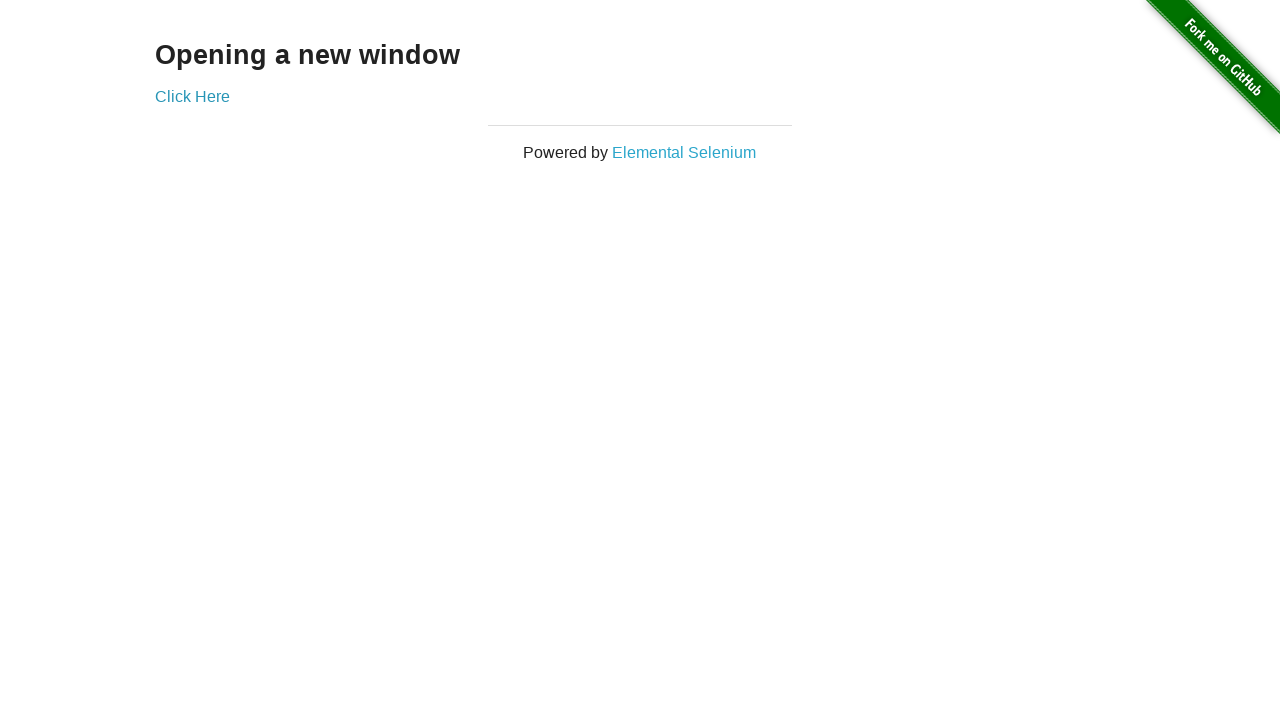

Verified new window was opened successfully
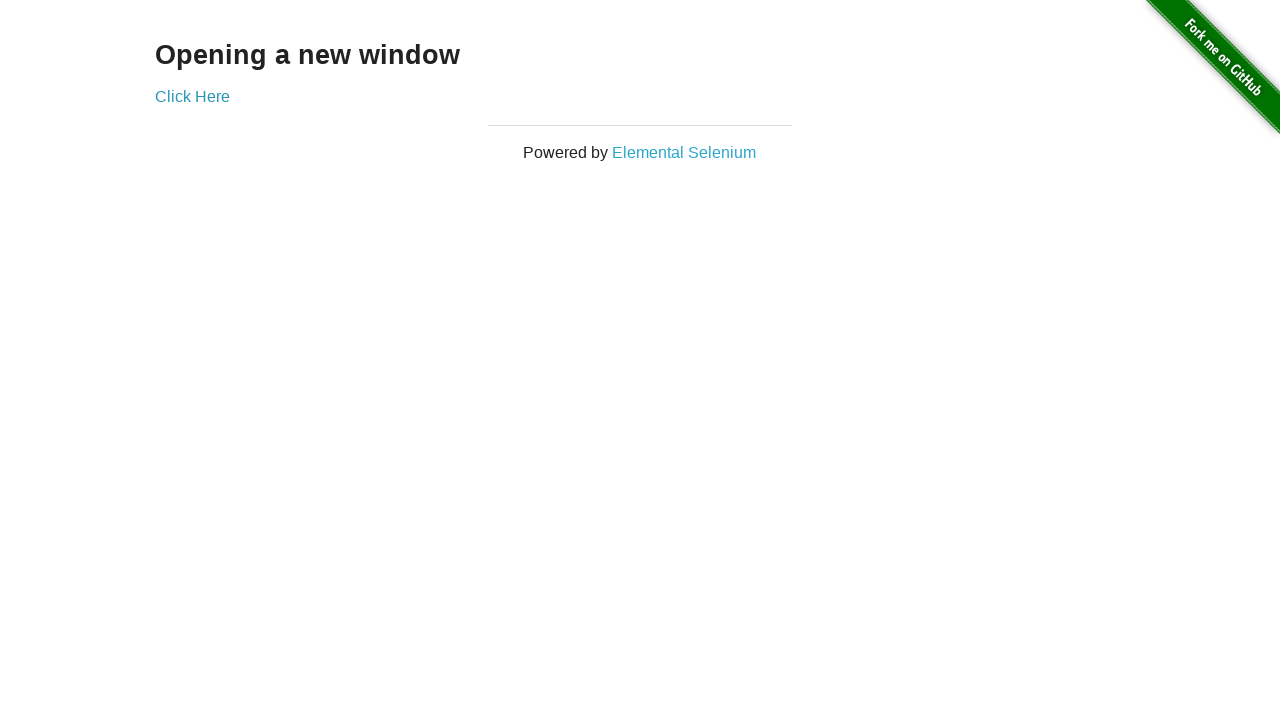

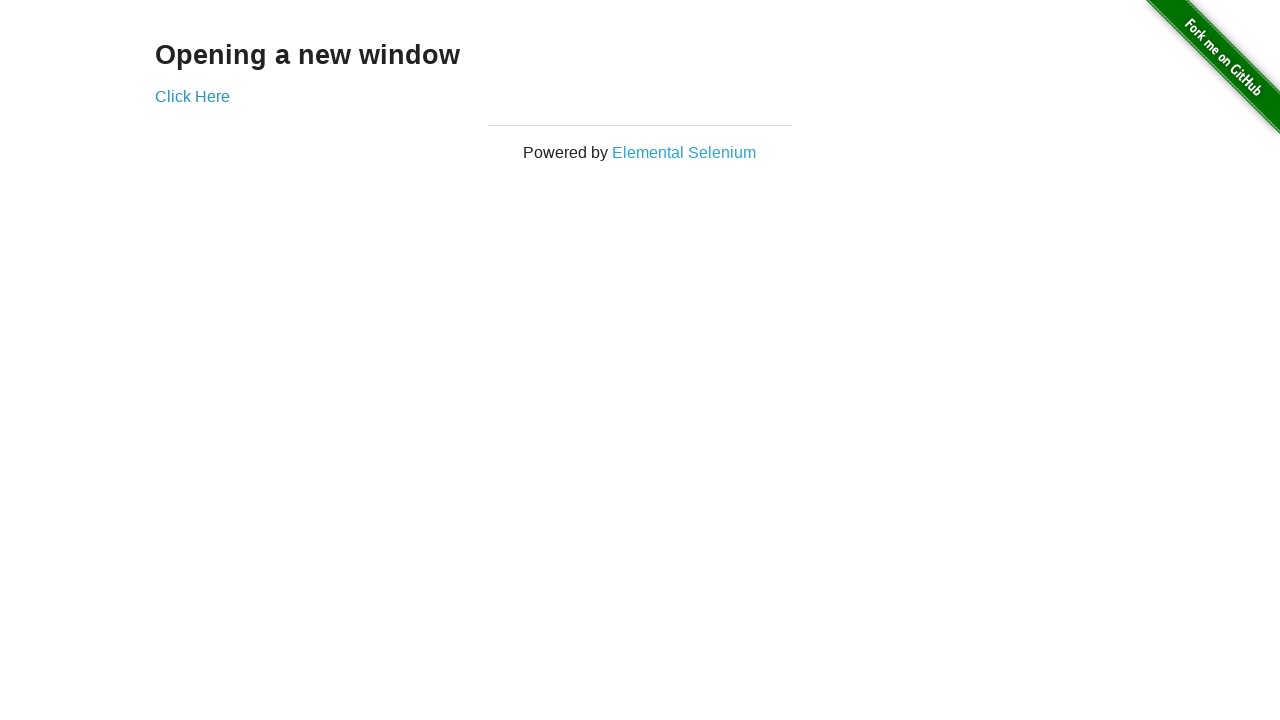